Tests adding a new todo item to a sample todo application by entering text and submitting with Enter key

Starting URL: https://lambdatest.github.io/sample-todo-app/

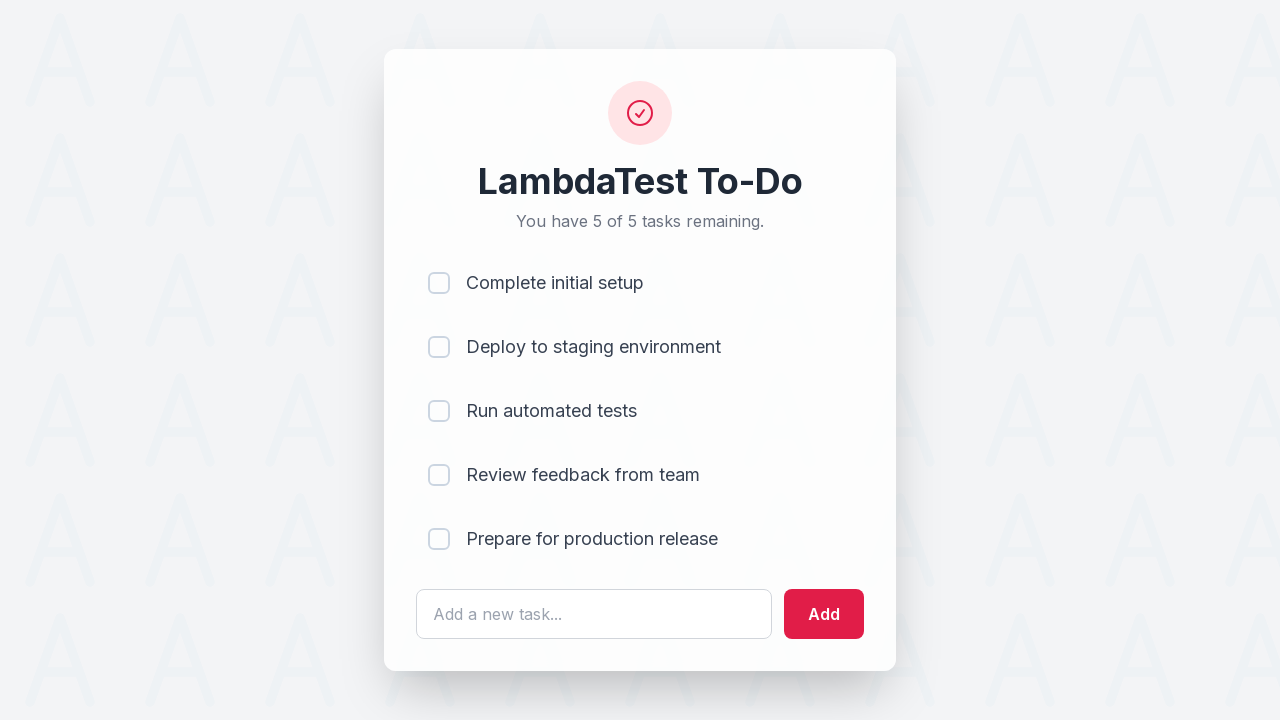

Navigated to sample todo application
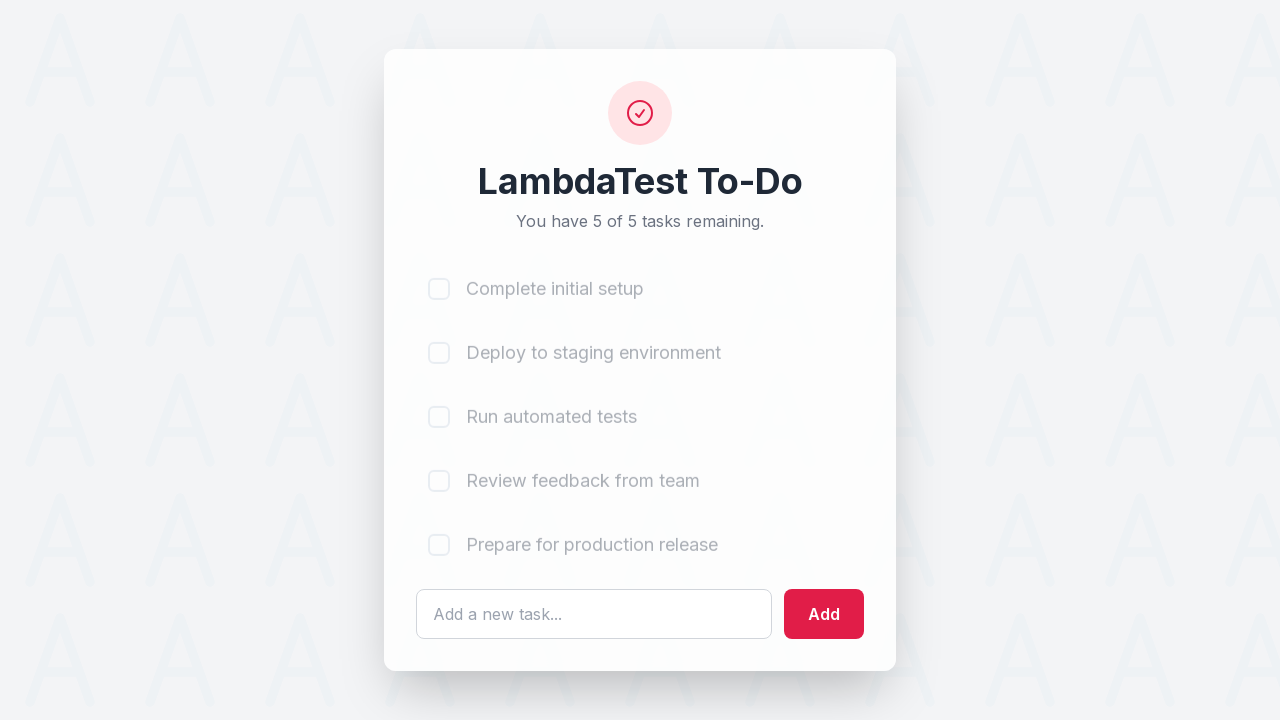

Filled todo input field with 'Learn Selenium' on #sampletodotext
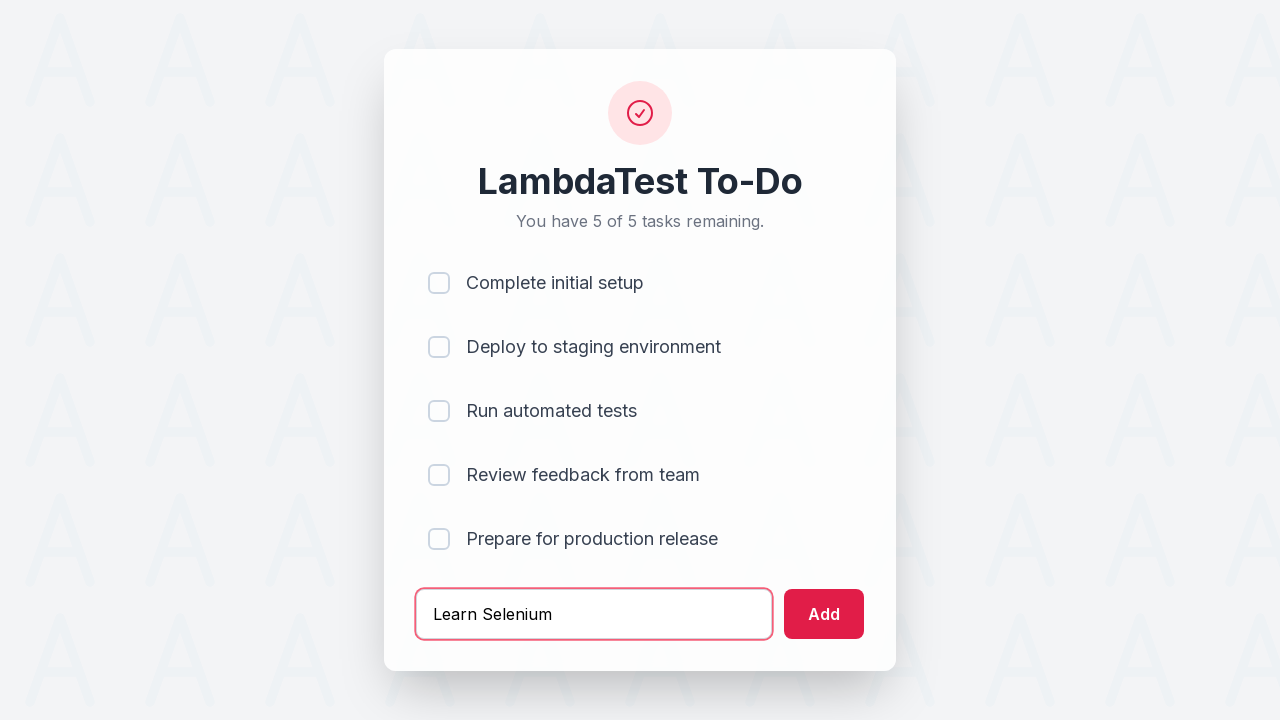

Pressed Enter key to submit the new todo item on #sampletodotext
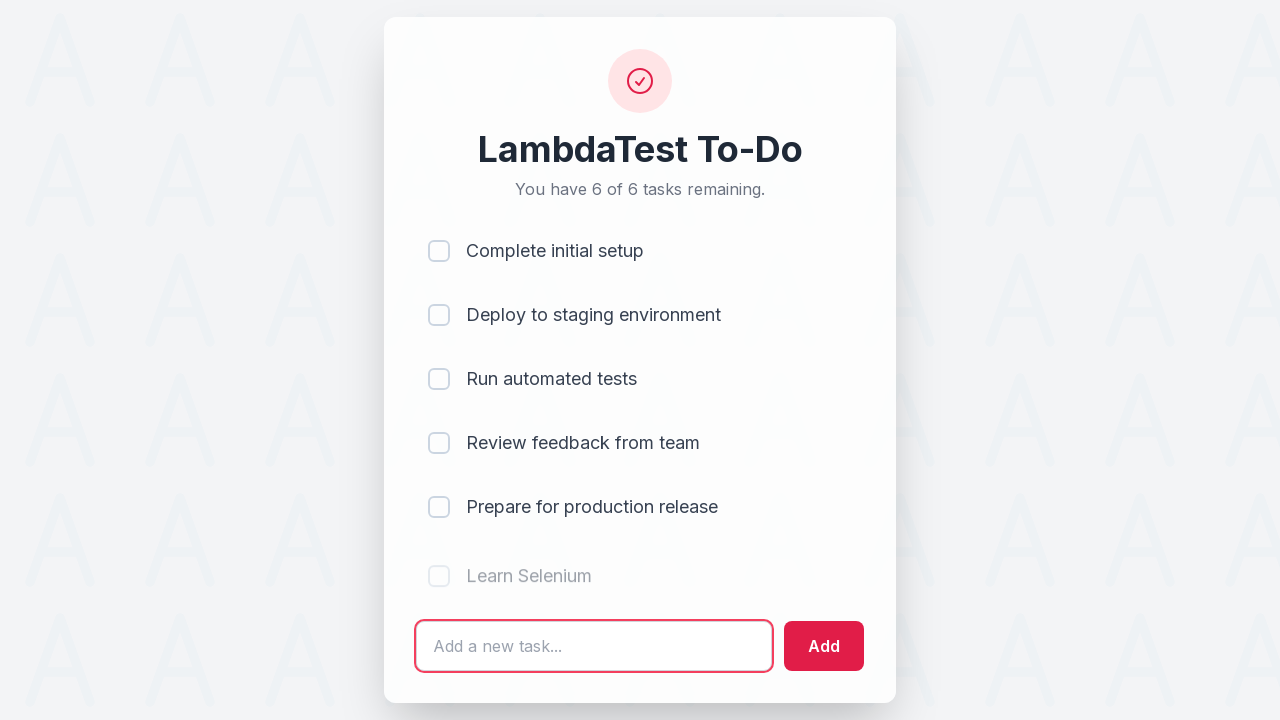

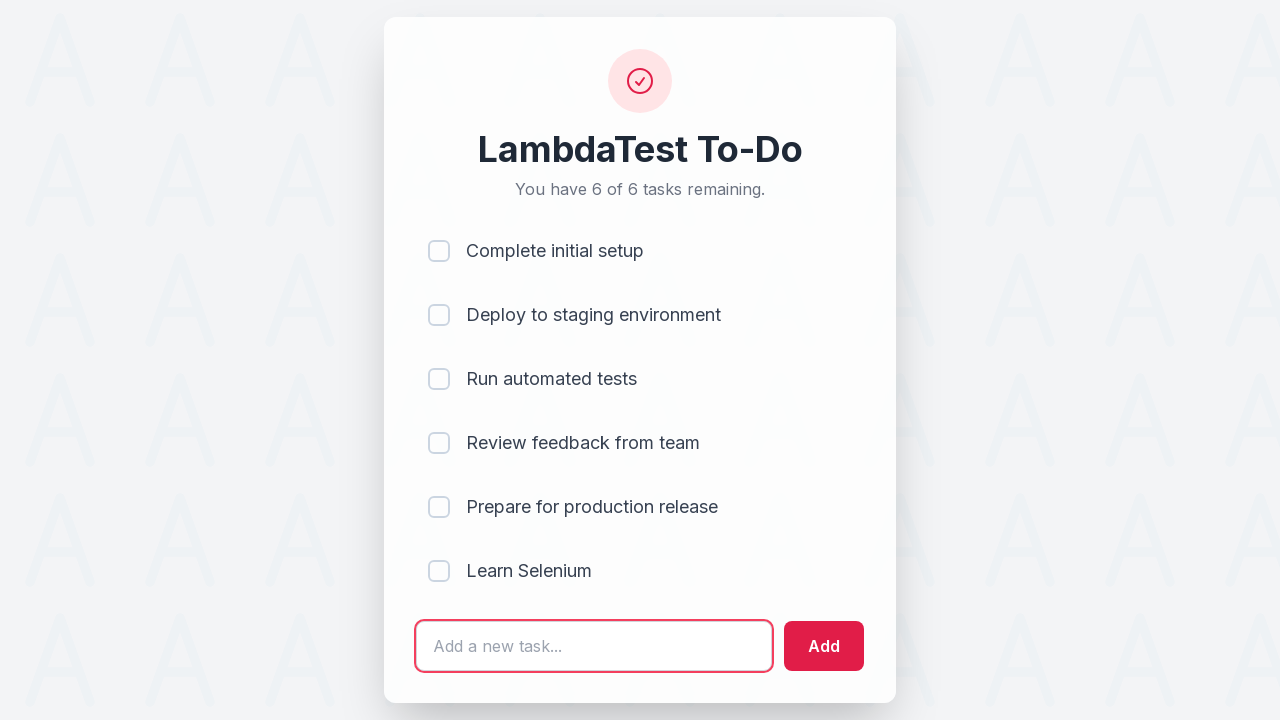